Tests window handling by clicking a link that opens a new tab/window, switching to the new window to verify the URL, then switching back to the parent window.

Starting URL: http://omayo.blogspot.in/

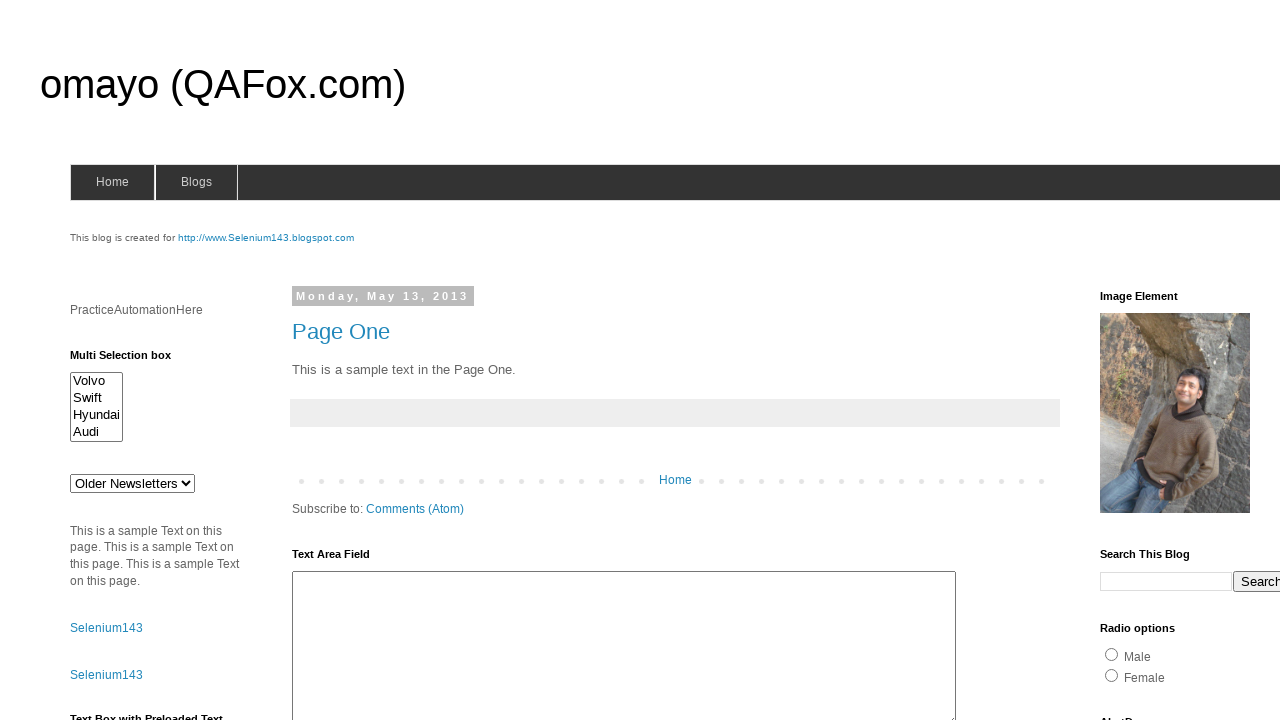

Clicked SeleniumTutorial link to open new window/tab at (116, 360) on text=SeleniumTutorial
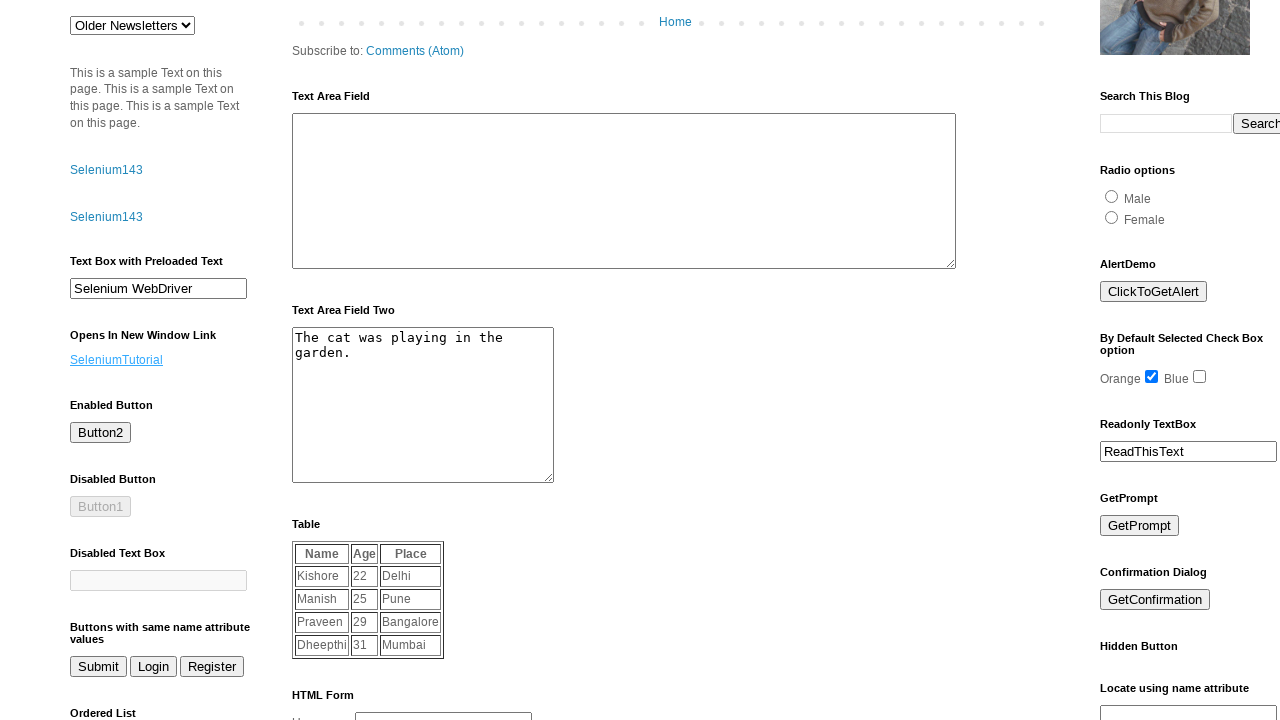

Captured new page/tab instance
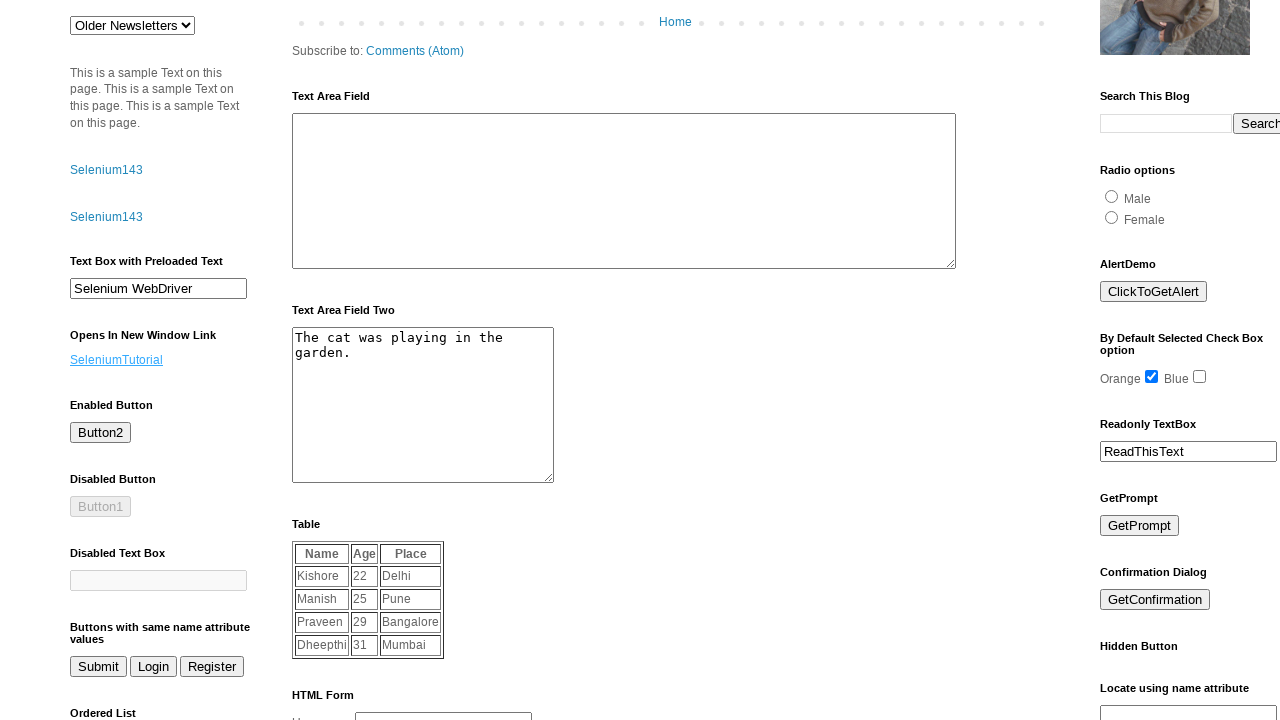

New page loaded completely
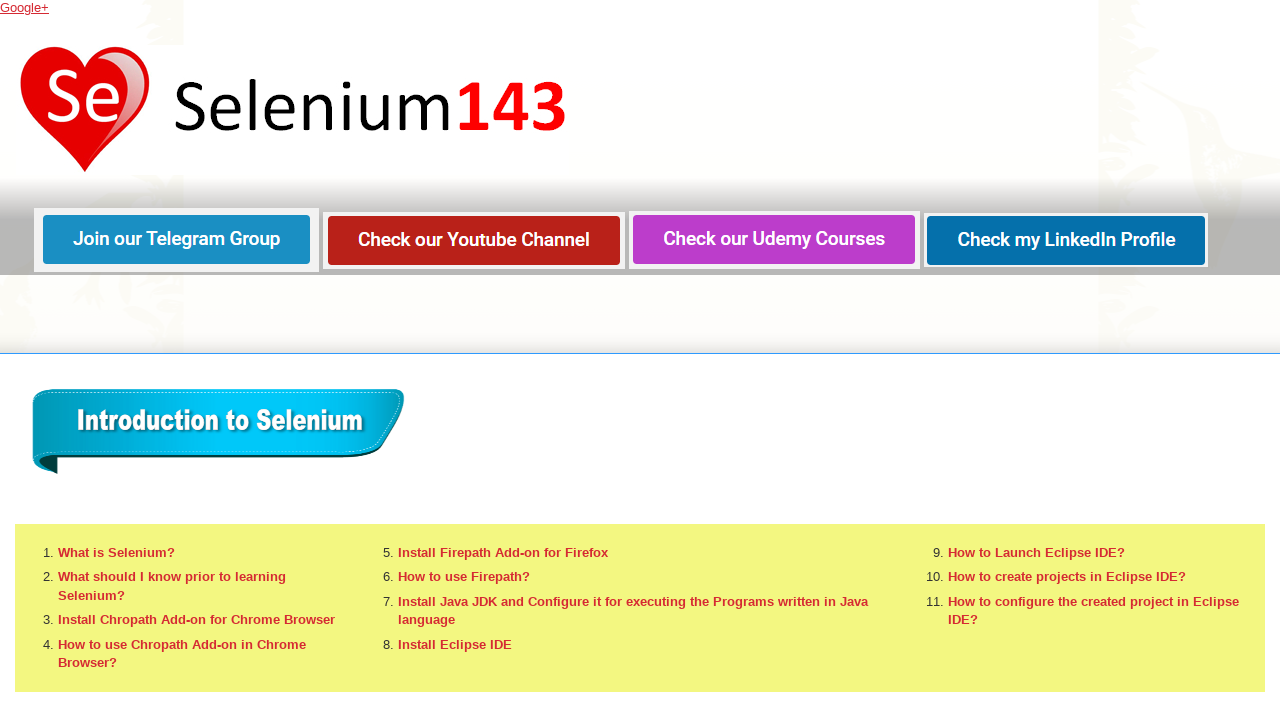

Verified child window URL: http://selenium143.blogspot.com/
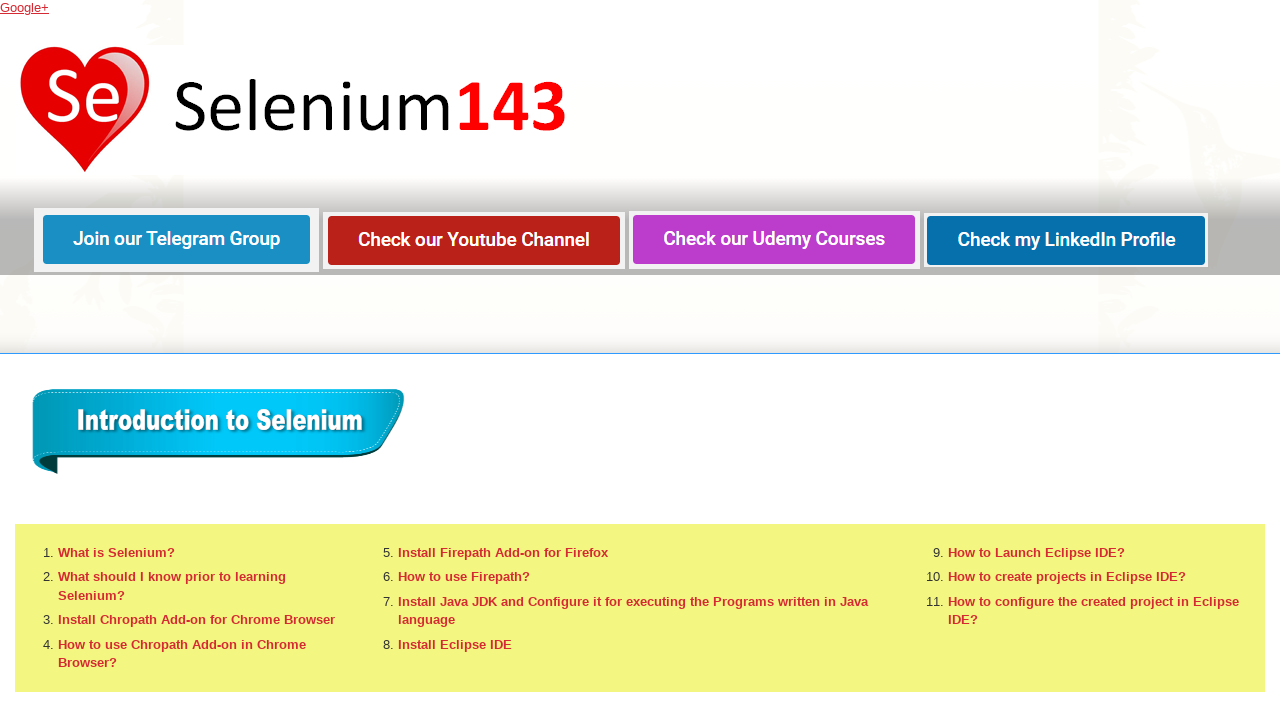

Switched focus back to parent window
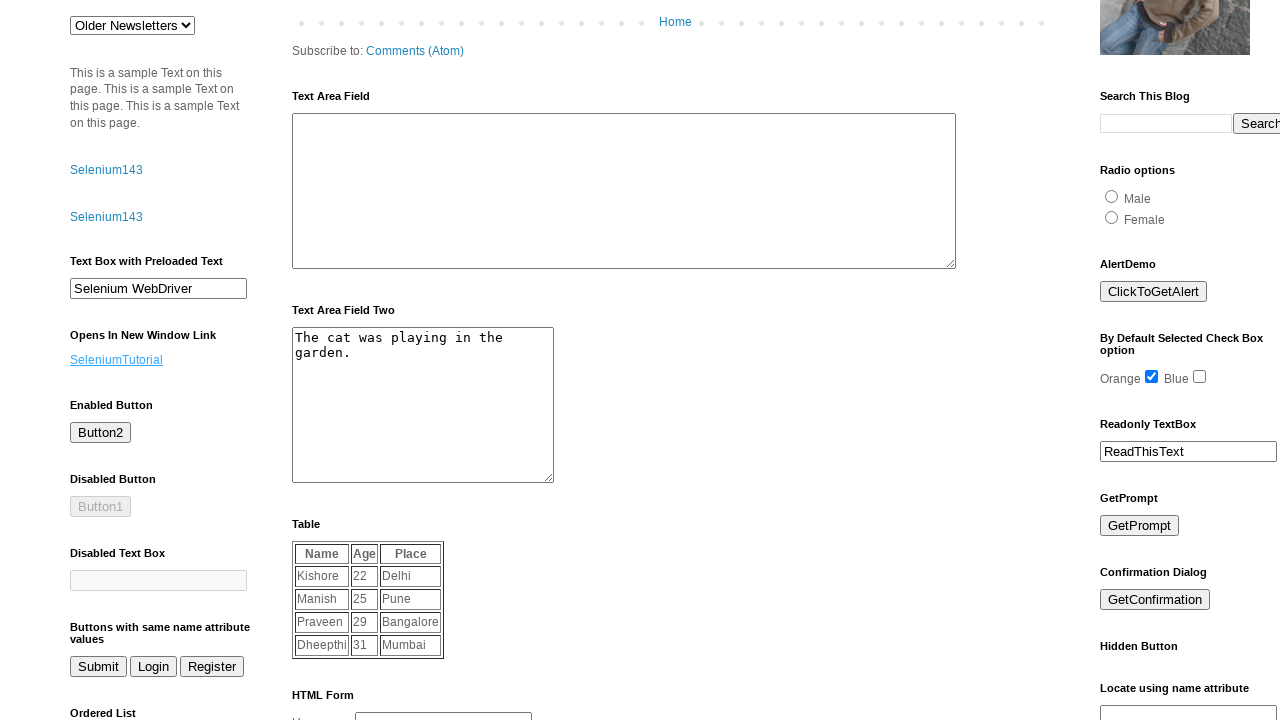

Verified parent window URL: http://omayo.blogspot.com/
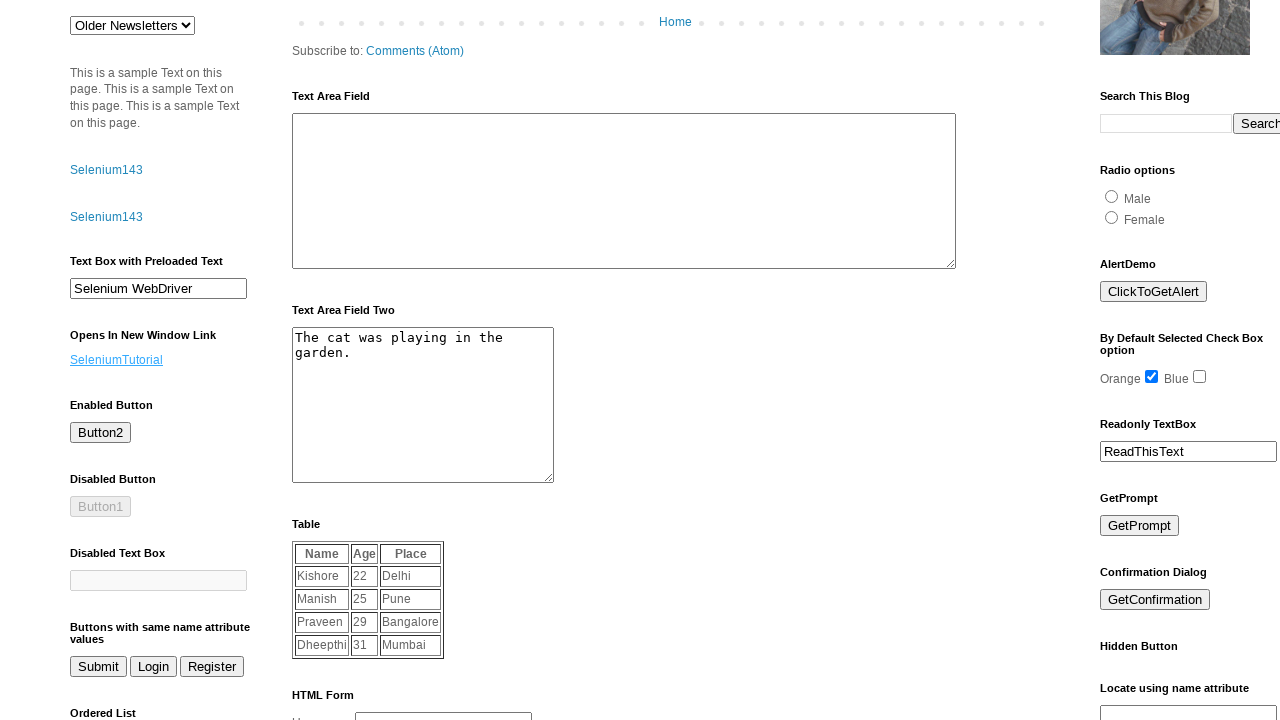

Closed child window/tab
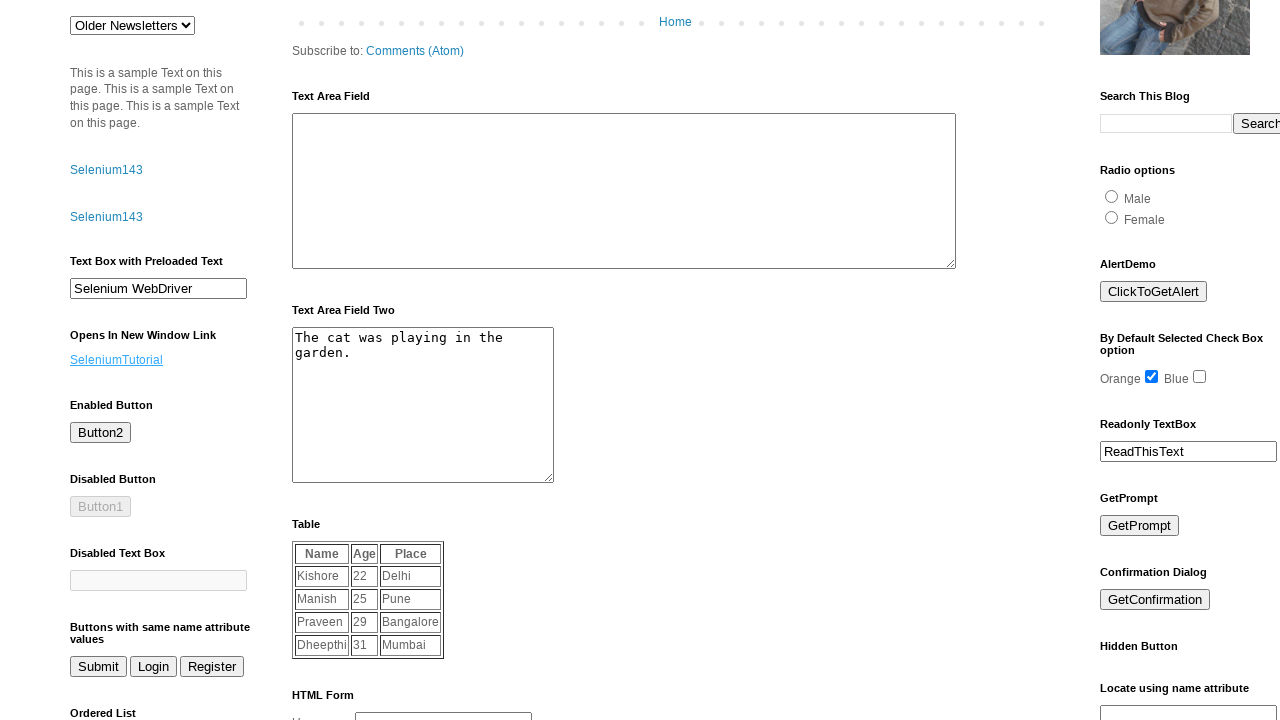

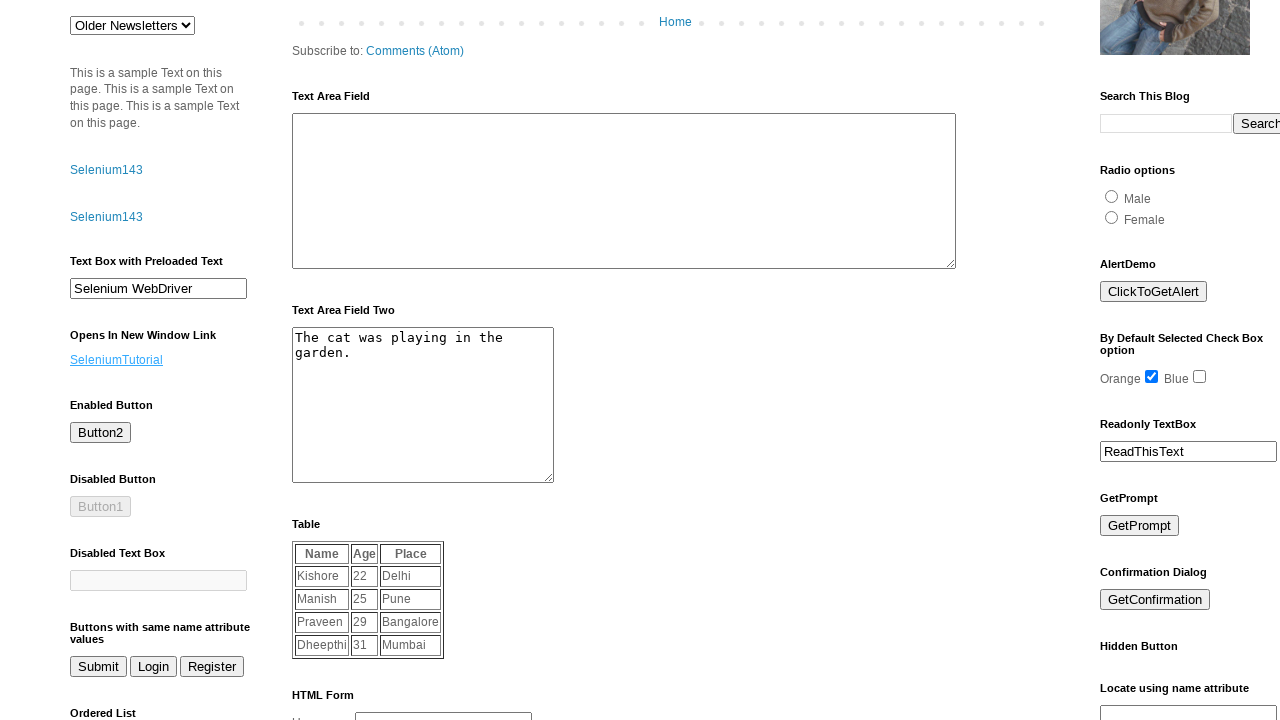